Tests checkbox functionality by locating all checkboxes in a form section and clicking to select any that are not already selected.

Starting URL: http://echoecho.com/htmlforms09.htm

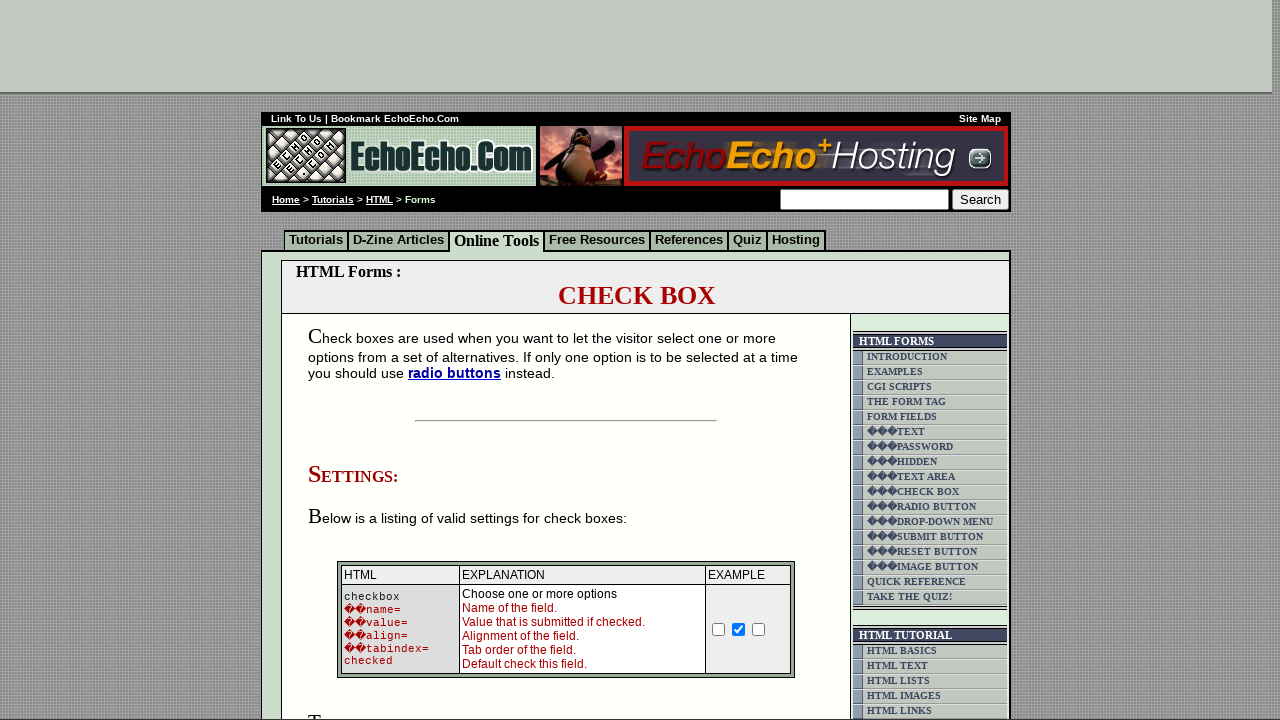

Waited for form to load
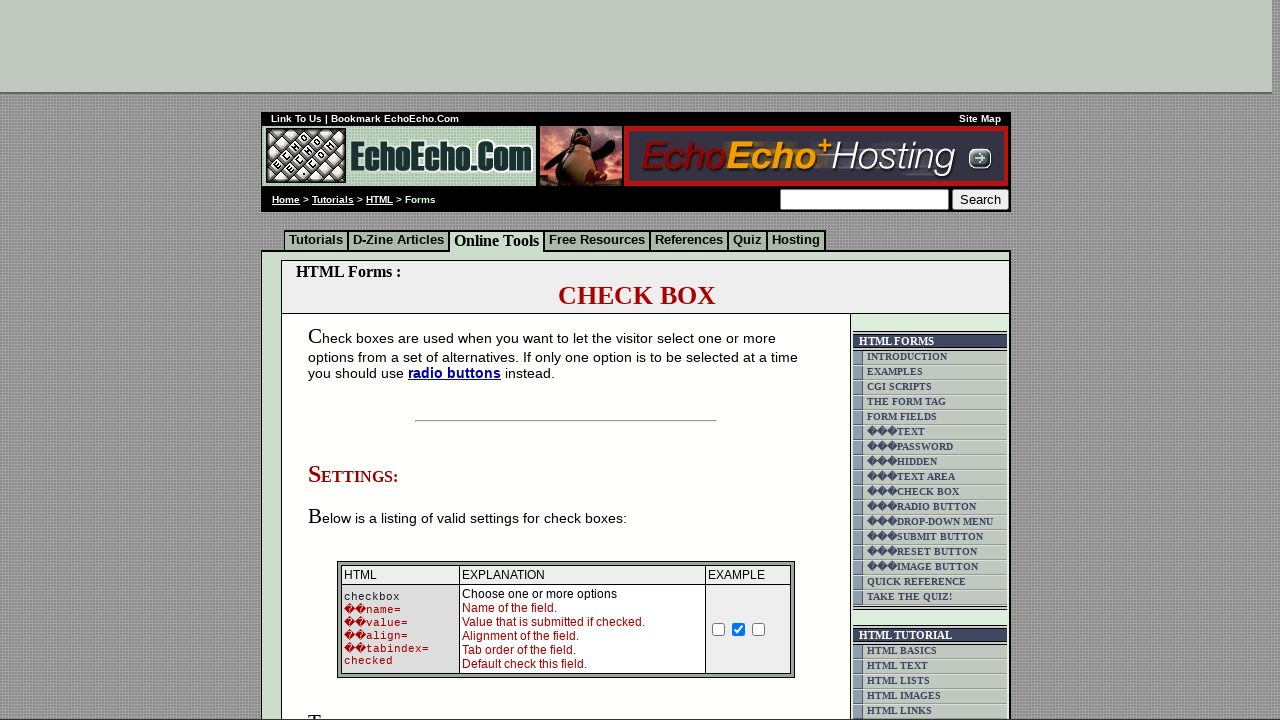

Located all checkboxes in form table structure
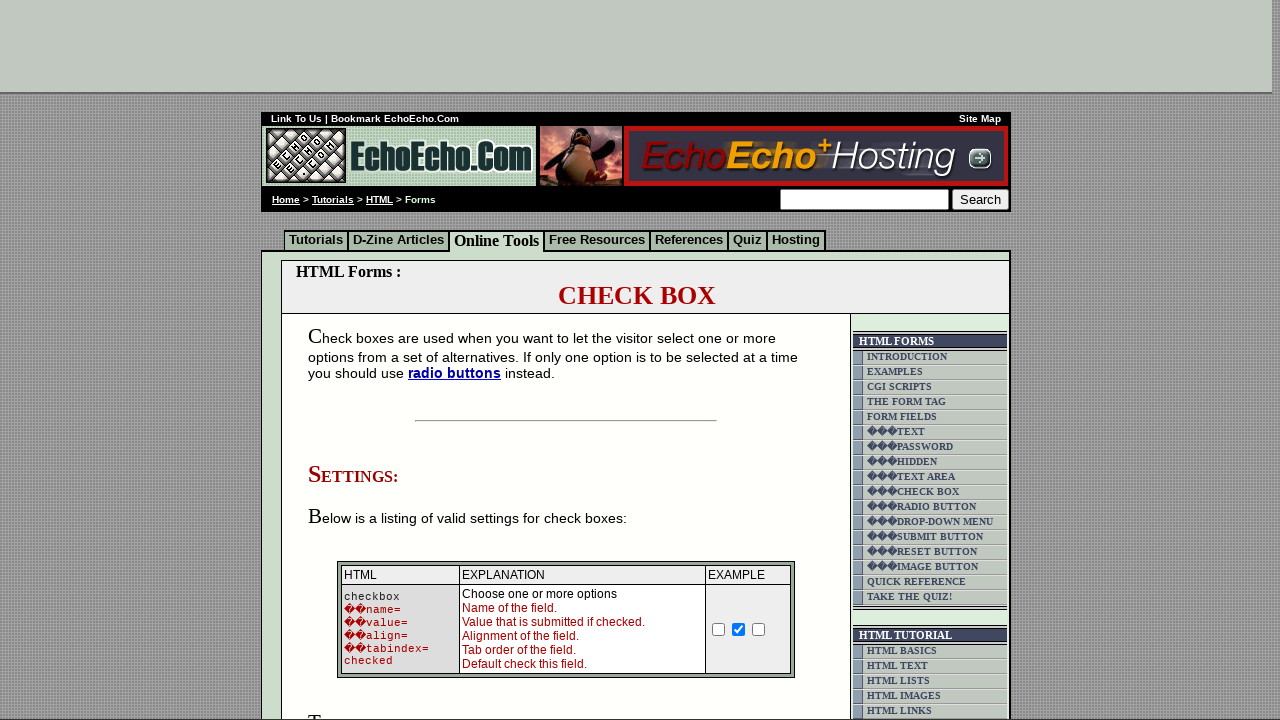

Clicked unchecked checkbox to select it at (719, 629) on form table input[type='checkbox'] >> nth=0
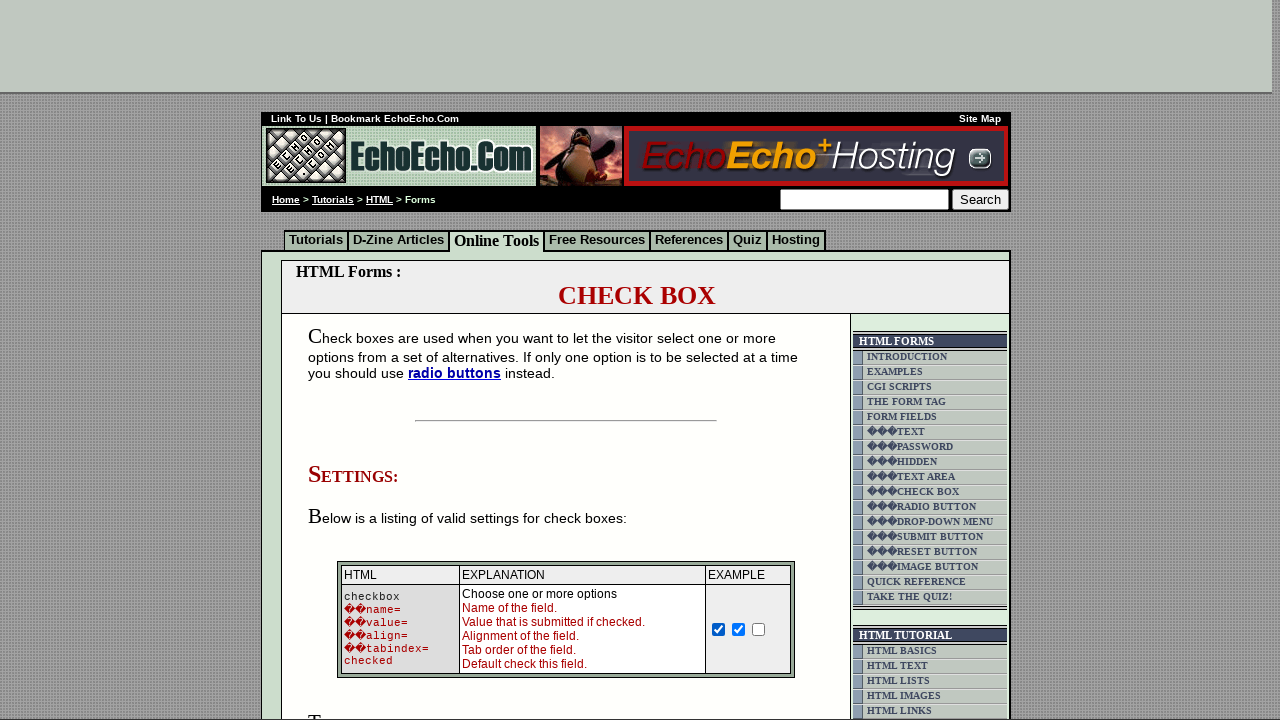

Clicked unchecked checkbox to select it at (759, 629) on form table input[type='checkbox'] >> nth=2
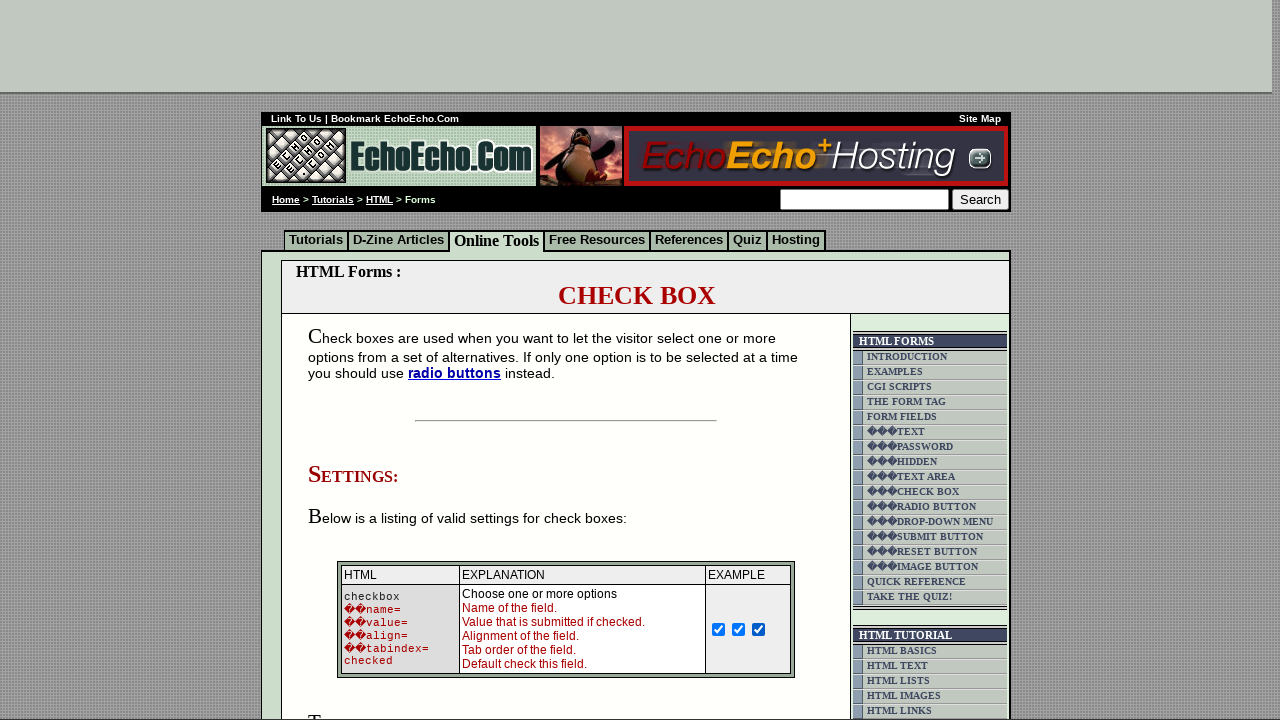

Clicked unchecked checkbox to select it at (354, 360) on form table input[type='checkbox'] >> nth=3
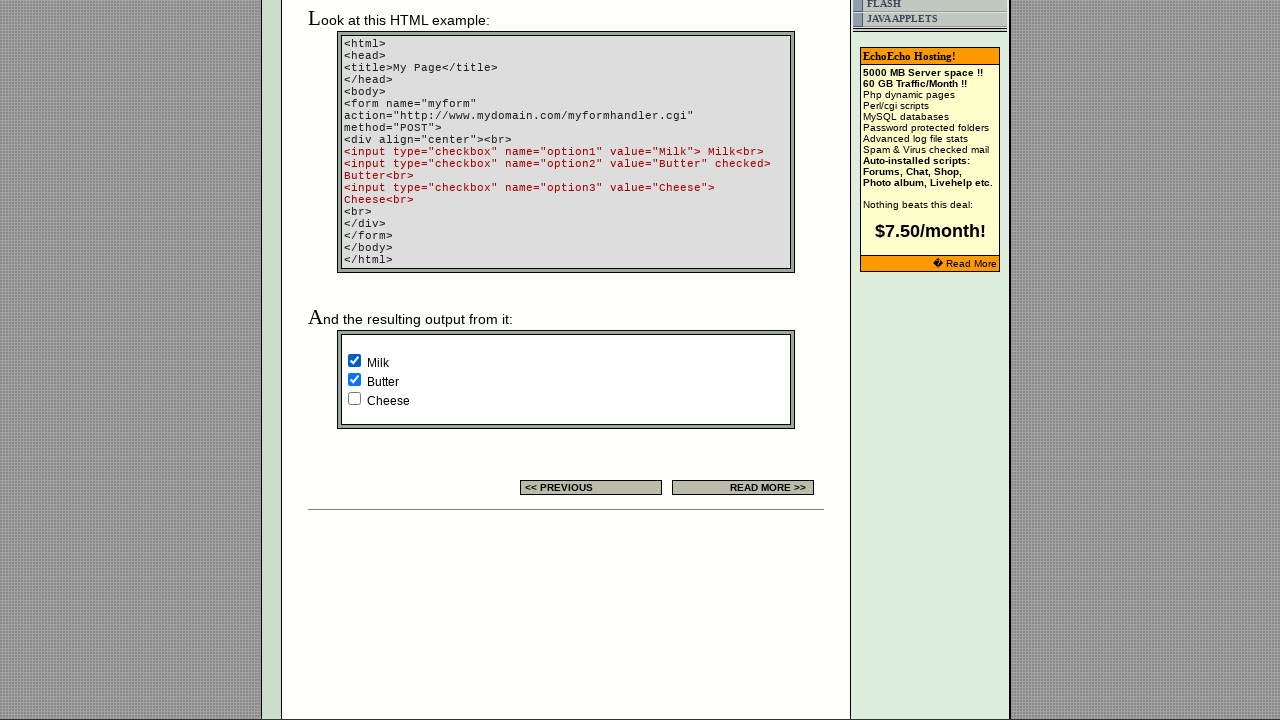

Clicked unchecked checkbox to select it at (354, 398) on form table input[type='checkbox'] >> nth=5
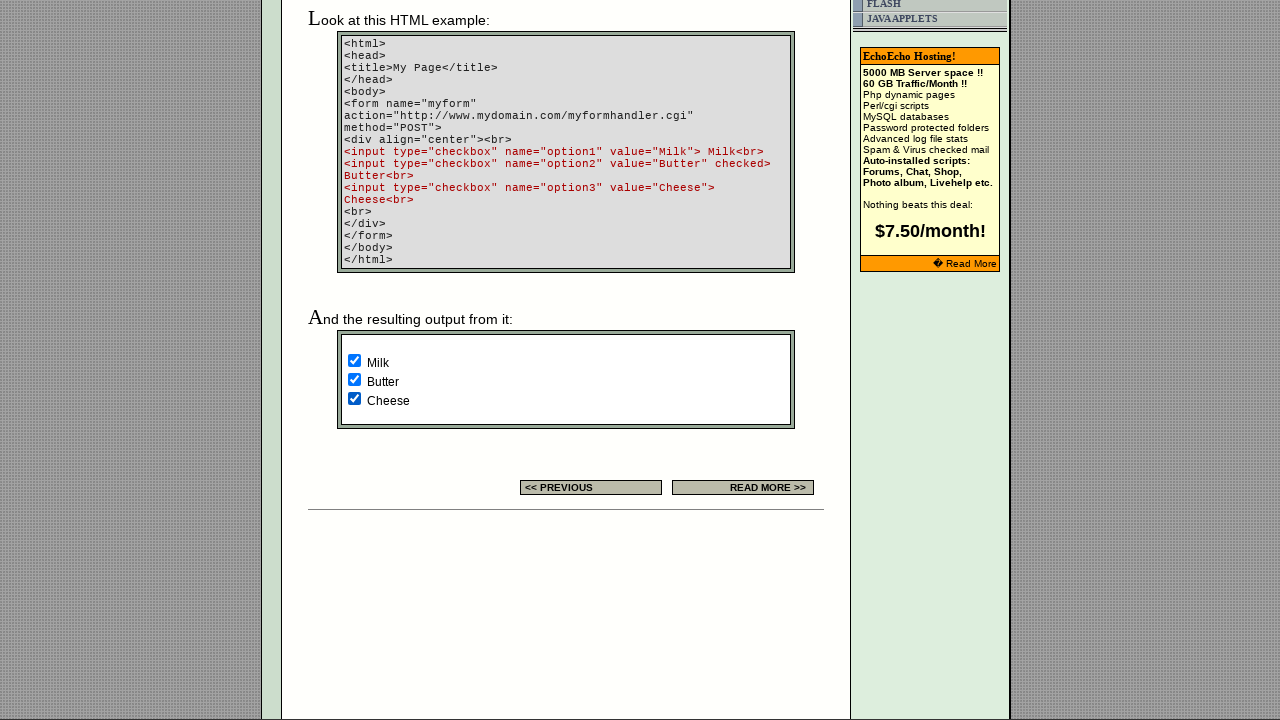

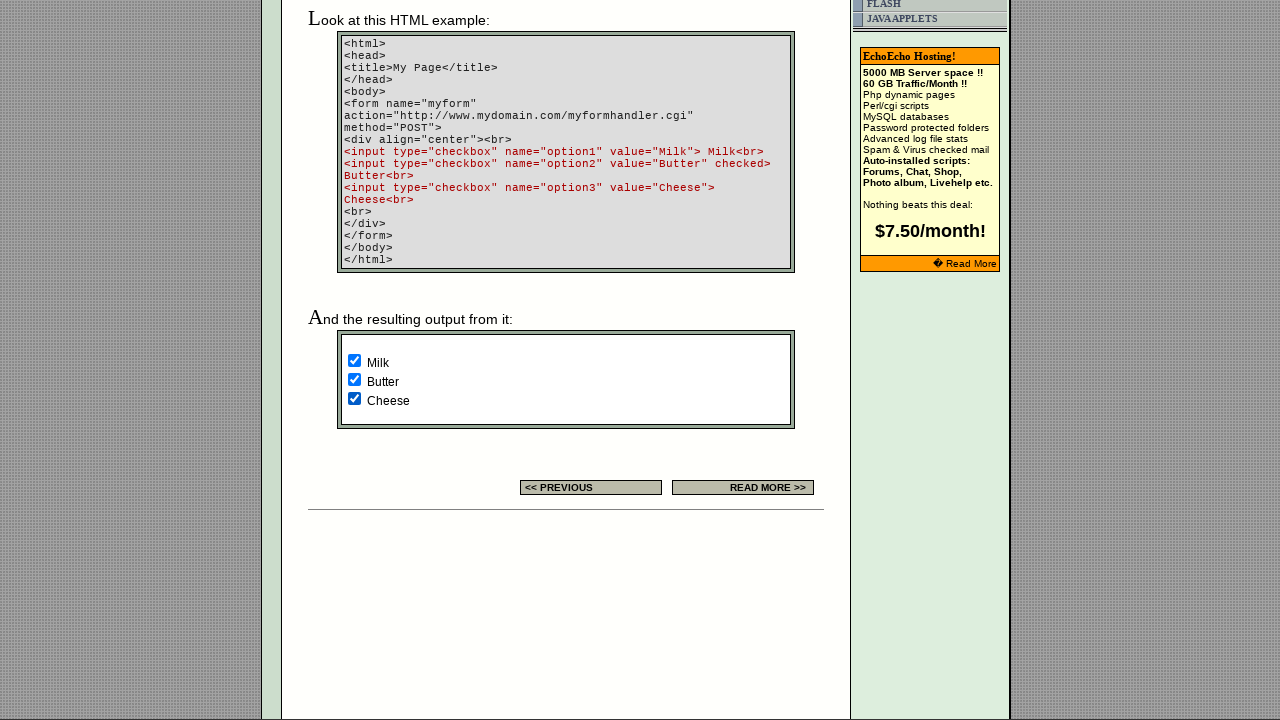